Tests static dropdown selection using different selection methods (by index, visible text, and value)

Starting URL: https://rahulshettyacademy.com/dropdownsPractise/

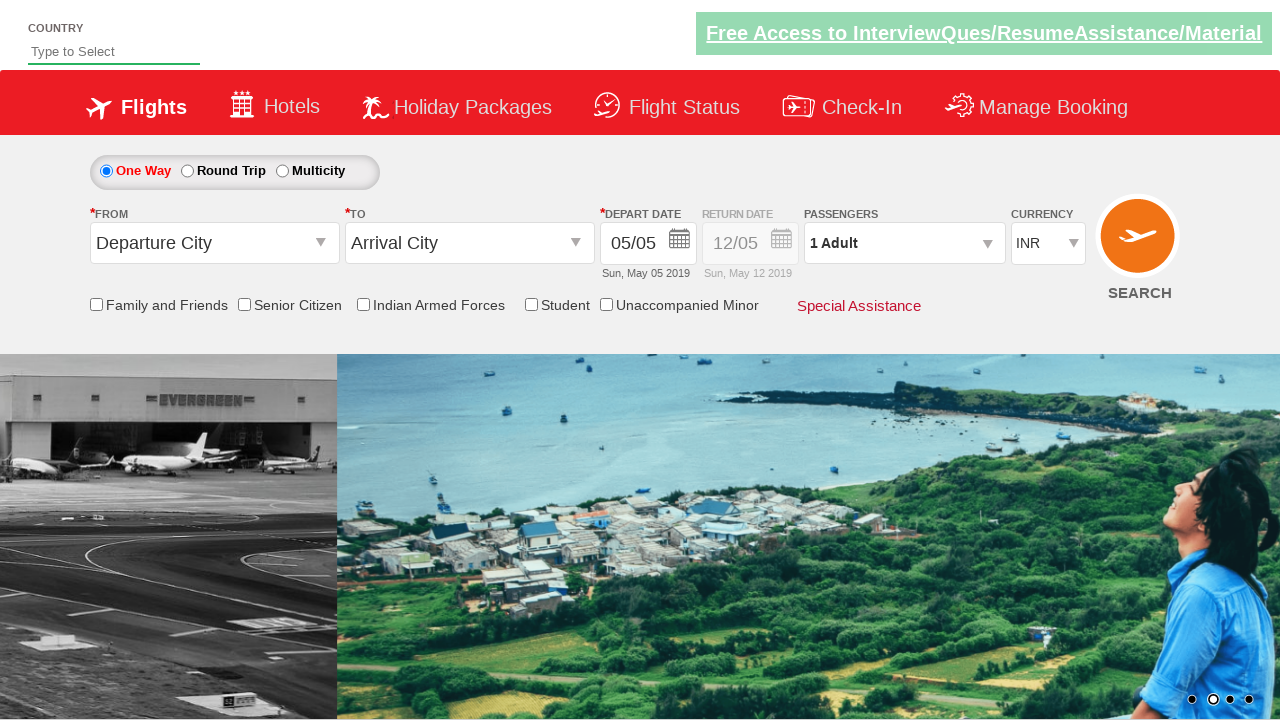

Selected currency dropdown option by index 3 on #ctl00_mainContent_DropDownListCurrency
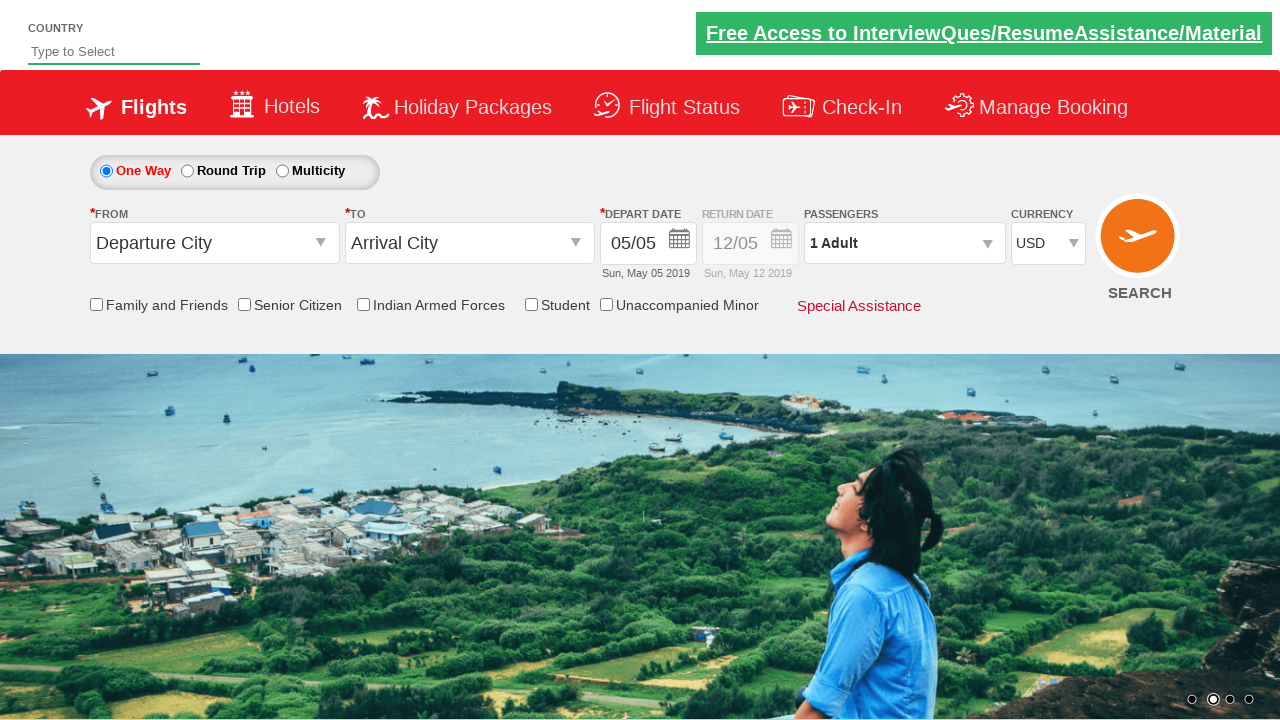

Selected currency dropdown option by visible text 'AED' on #ctl00_mainContent_DropDownListCurrency
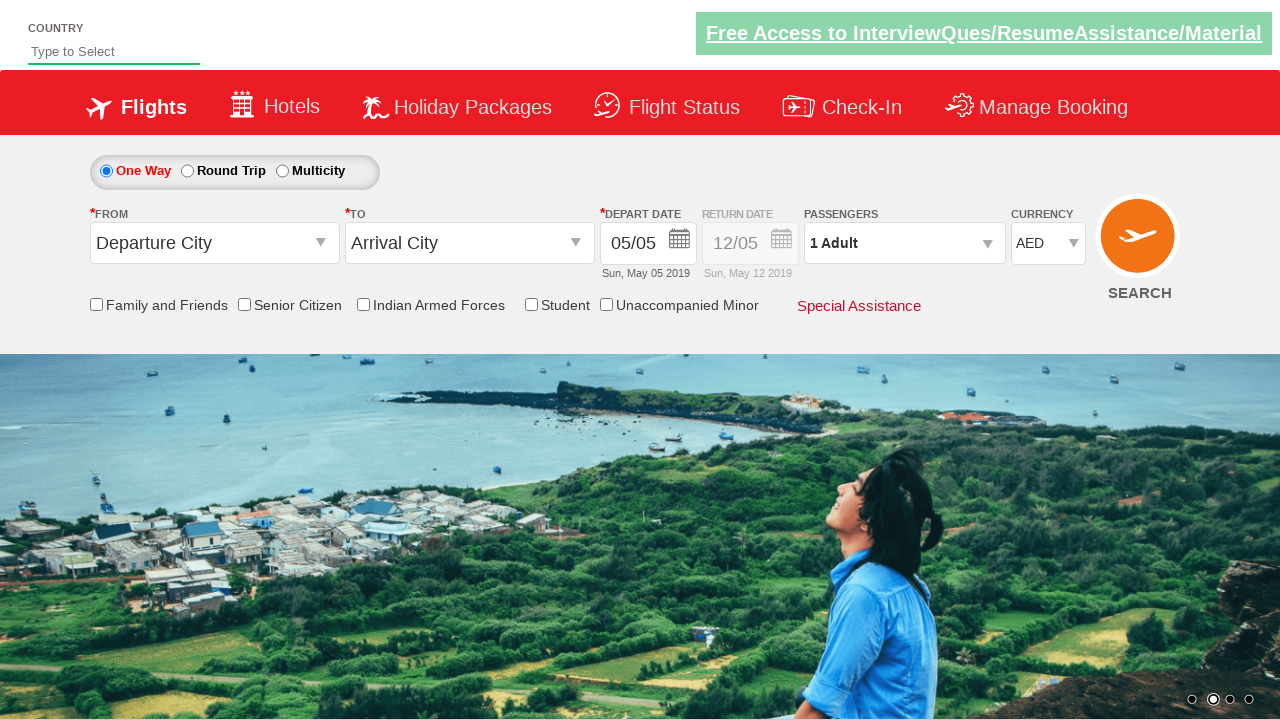

Selected currency dropdown option by value 'INR' on #ctl00_mainContent_DropDownListCurrency
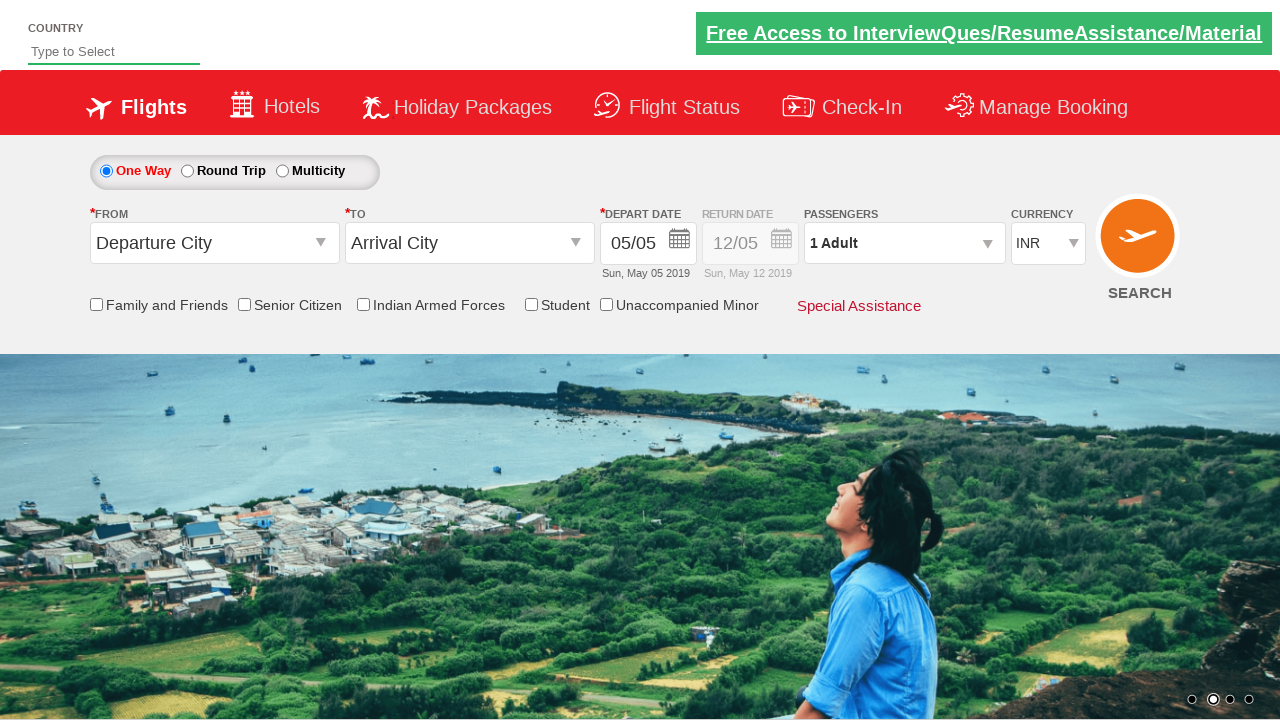

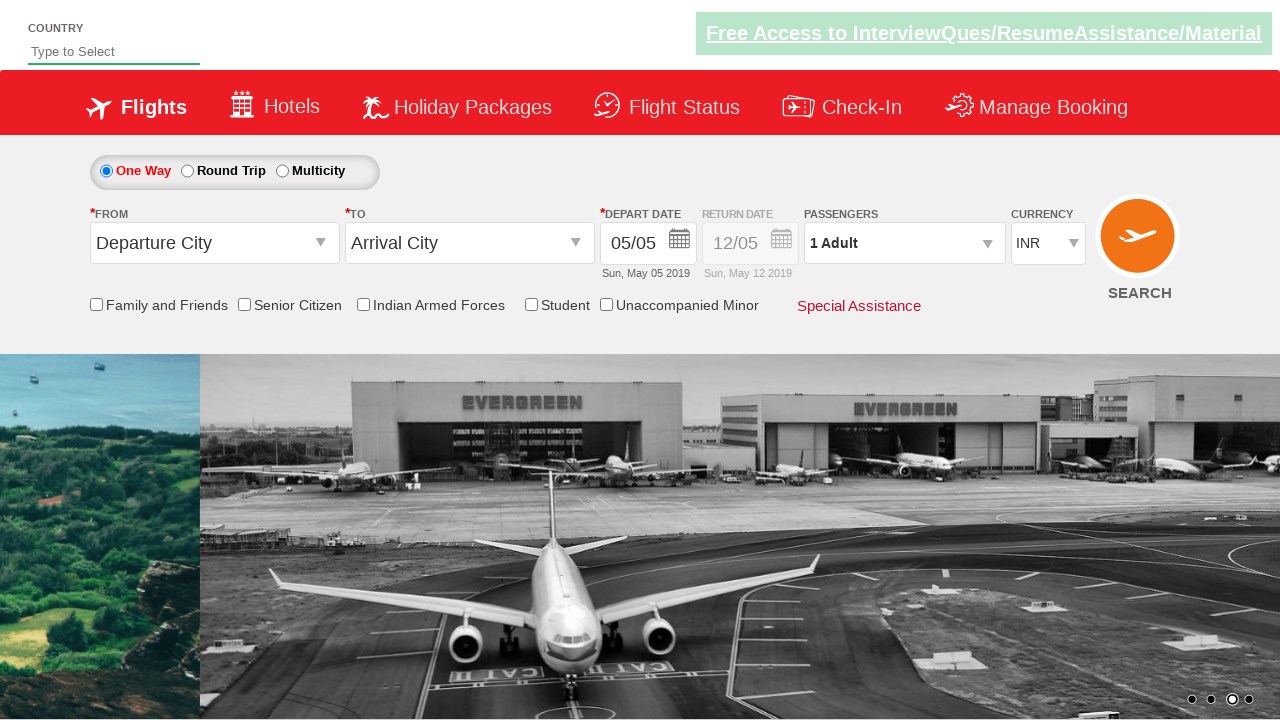